Tests toBeEnabled assertion by verifying an input element is enabled

Starting URL: https://demoapp-sable-gamma.vercel.app/

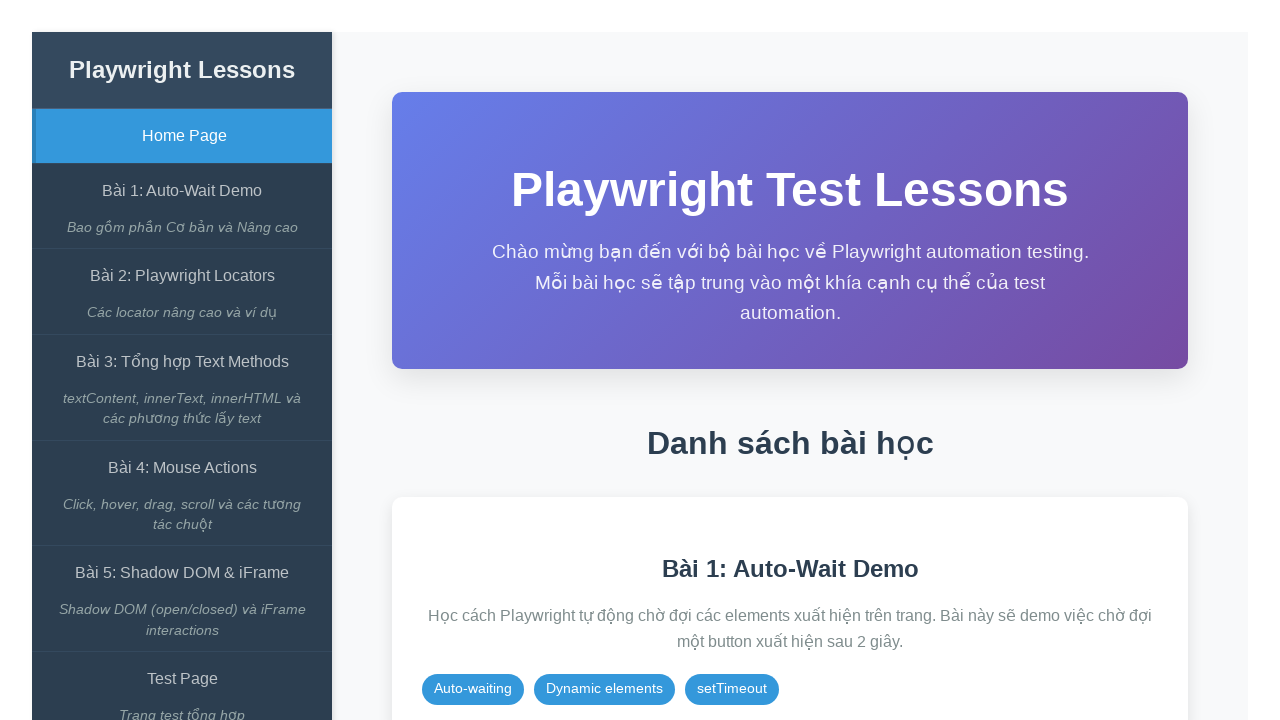

Clicked on the Auto-Wait Demo link at (182, 191) on internal:role=link[name="Bài 1: Auto-Wait Demo"i]
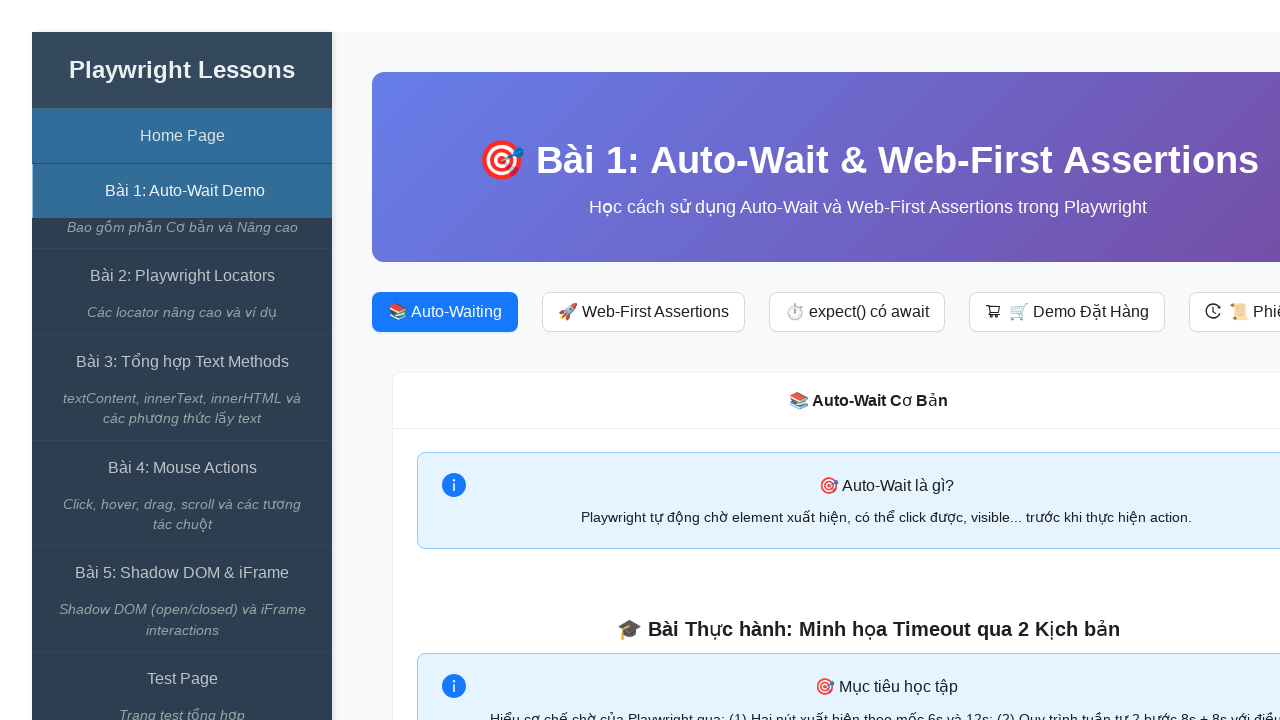

Clicked on the expect() có await button at (857, 312) on internal:role=button[name="expect() có await"i]
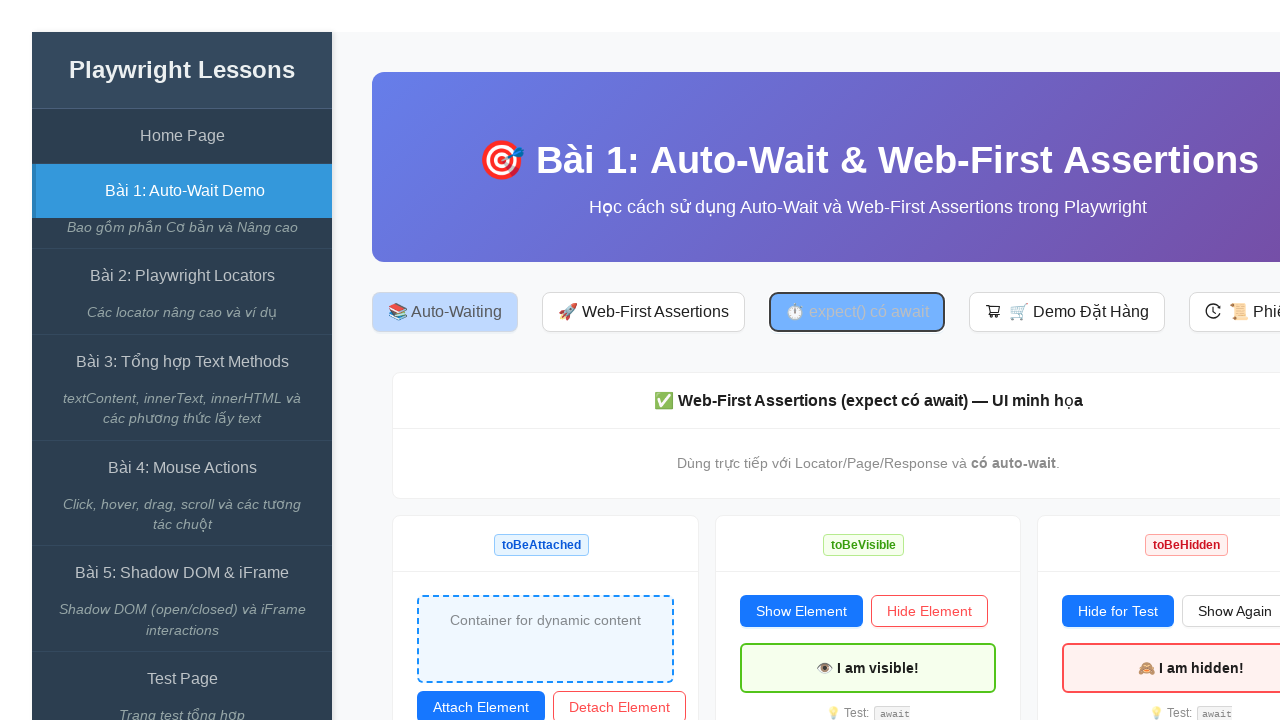

Verified that the input element is enabled using toBeEnabled assertion
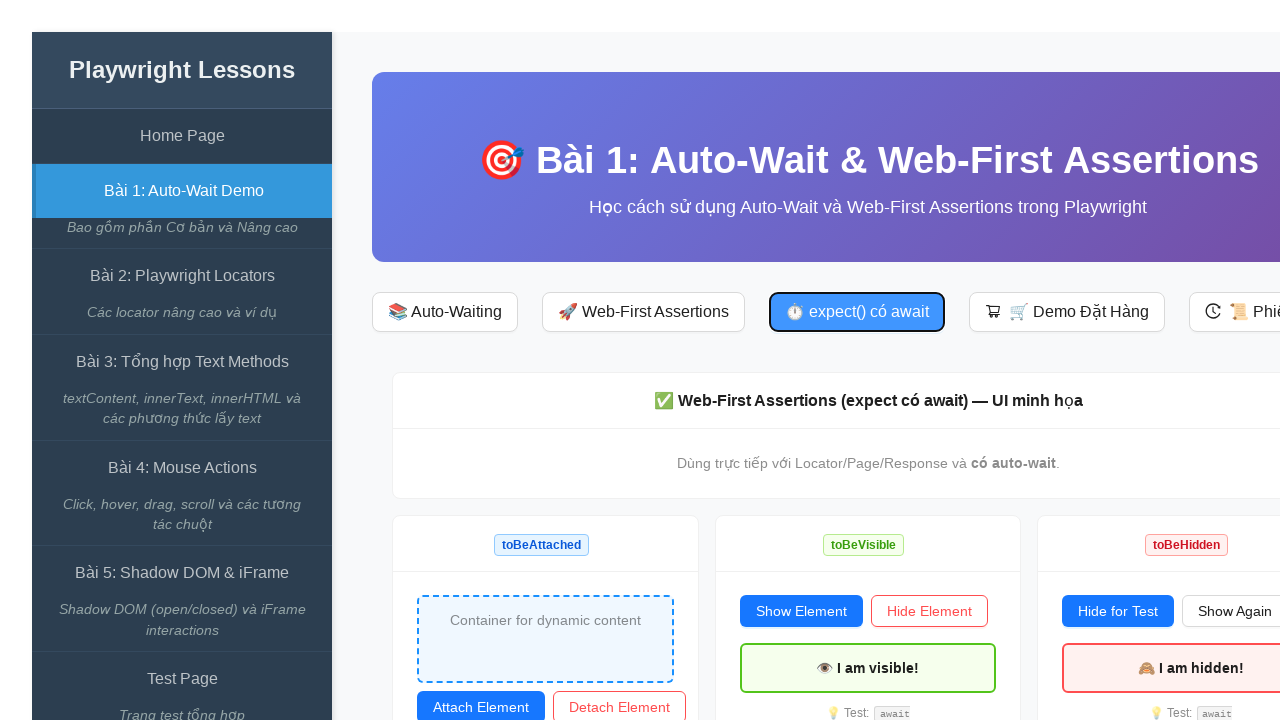

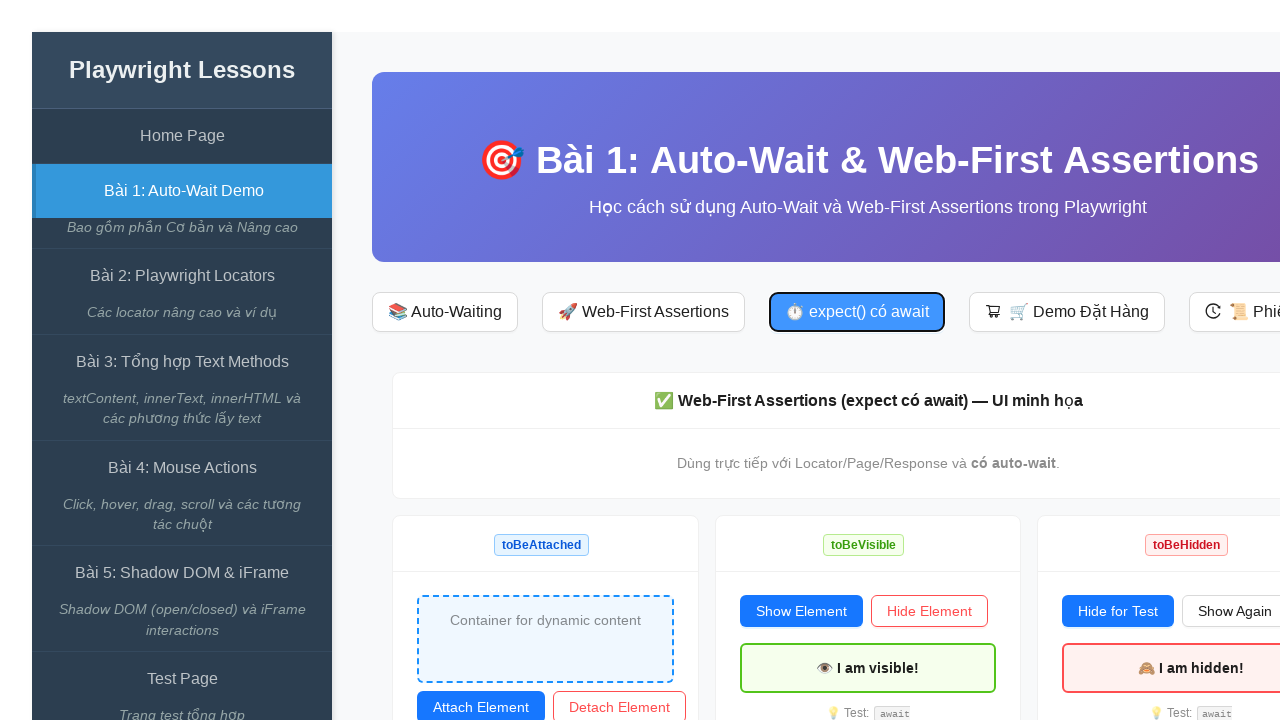